Tests iframe handling by switching between frames, selecting dropdown options, and clicking checkboxes within different frames

Starting URL: https://www.hyrtutorials.com/p/frames-practice.html

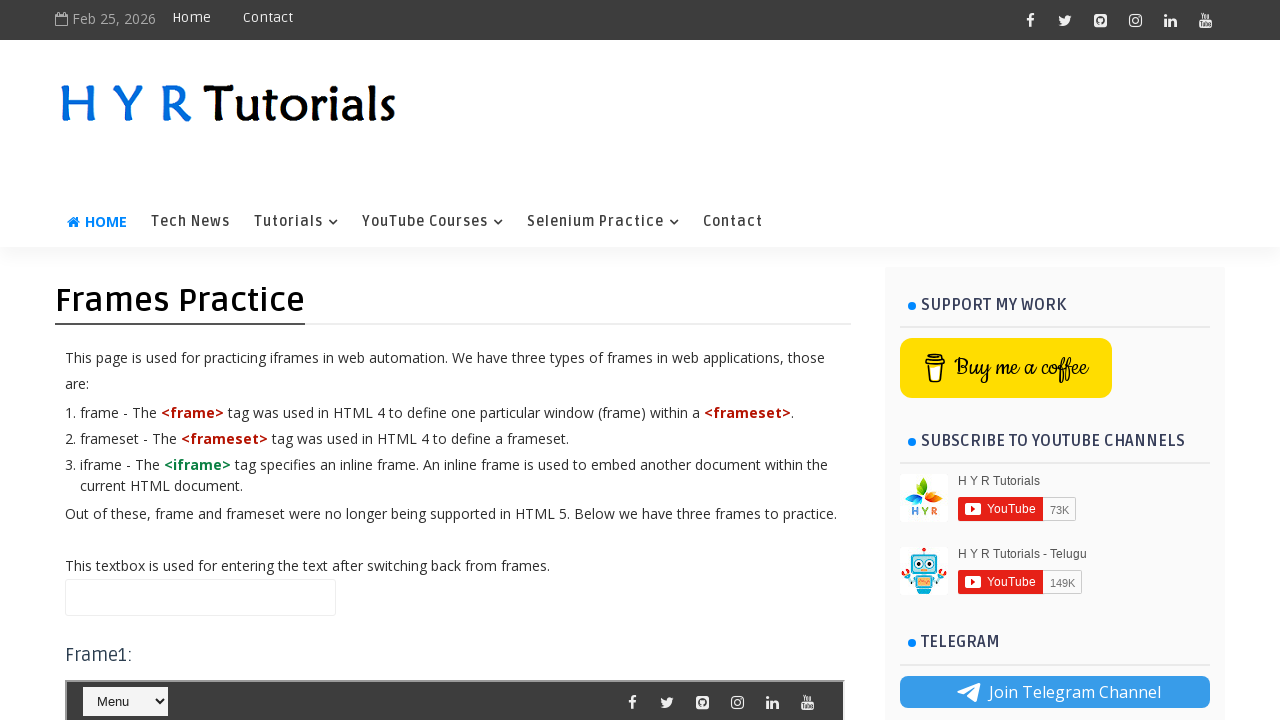

Located the third iframe
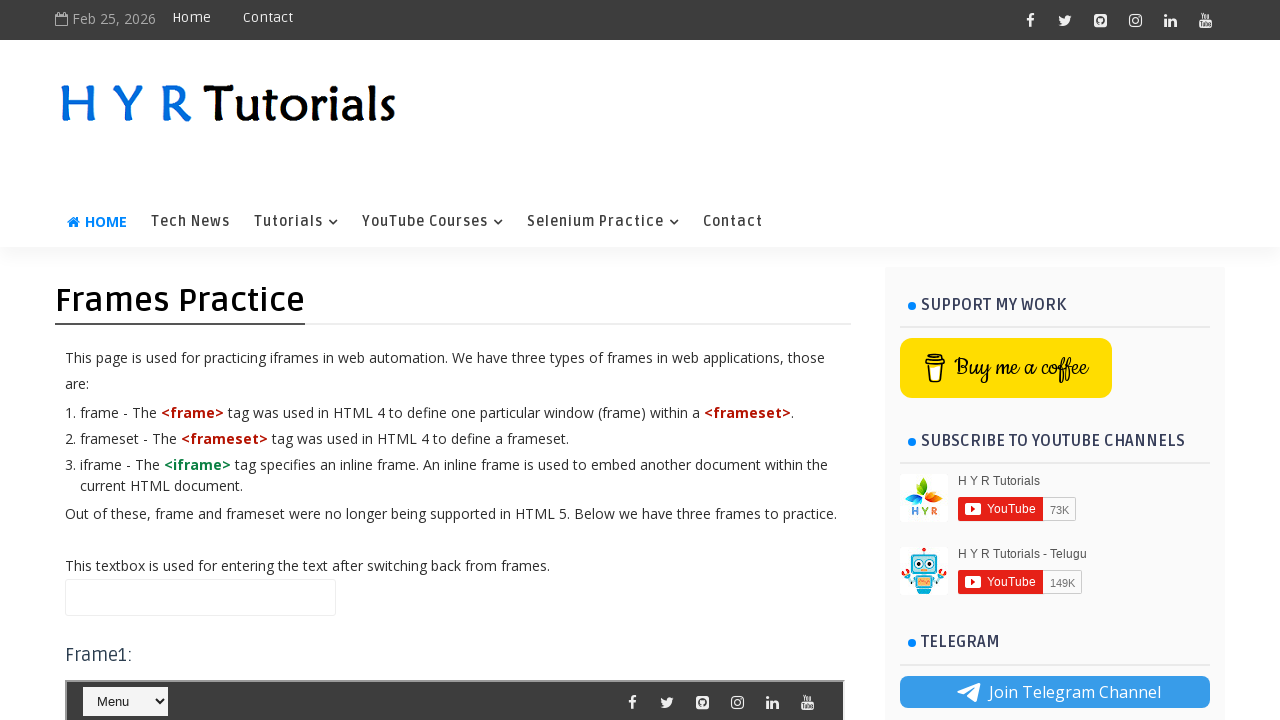

Selected 'Home' option from dropdown in third iframe on (//iframe)[3] >> internal:control=enter-frame >> select#selectnav2 >> nth=0
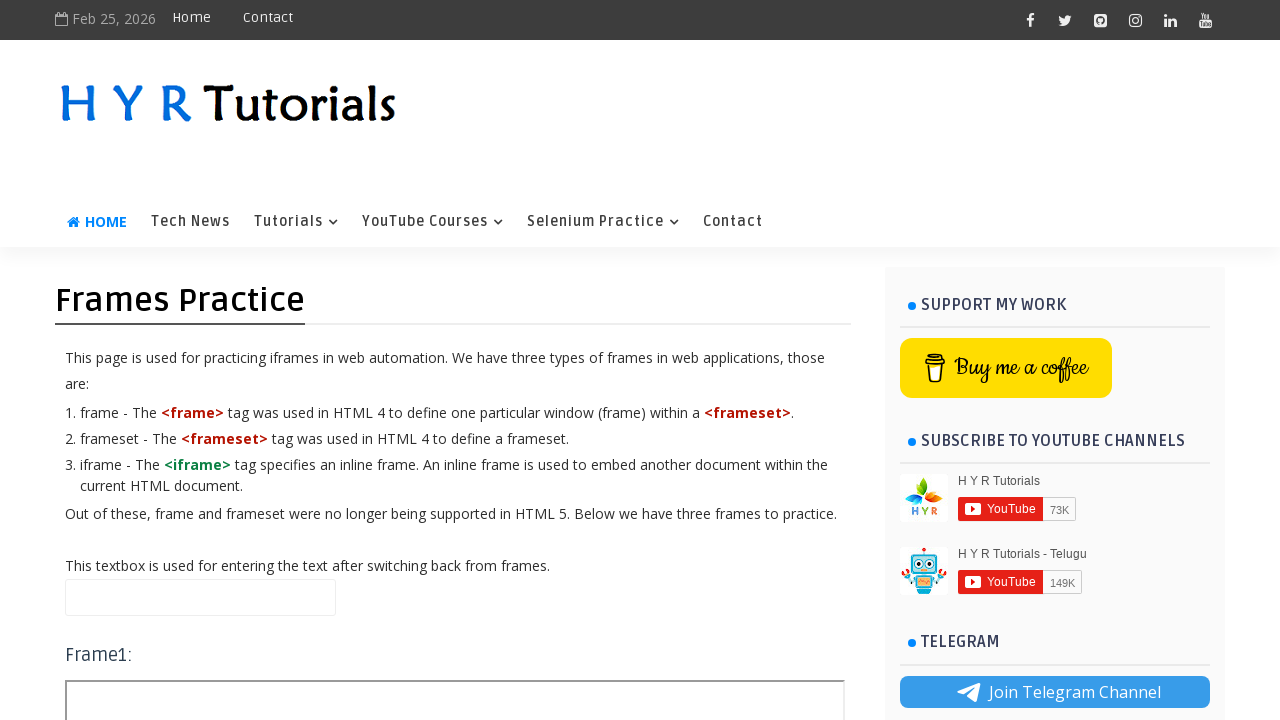

Located iframe with id 'frm2'
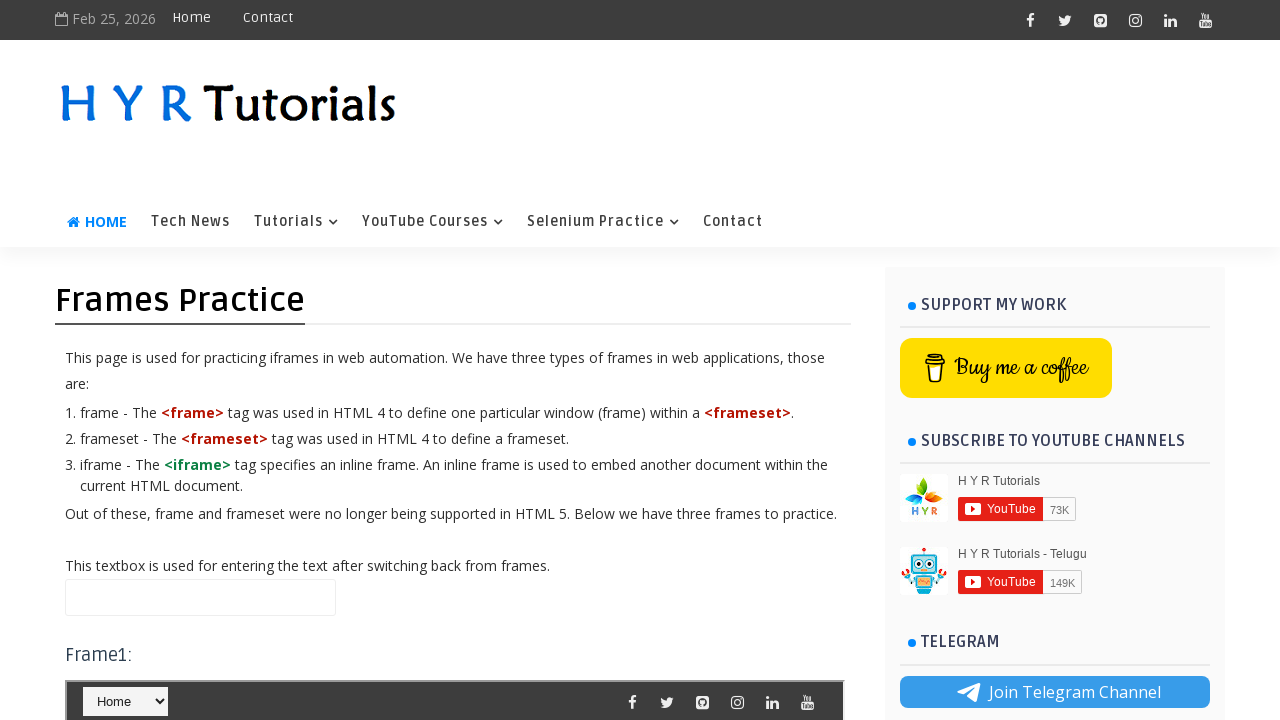

Clicked English checkbox in frm2 iframe at (244, 360) on #frm2 >> internal:control=enter-frame >> #englishchbx
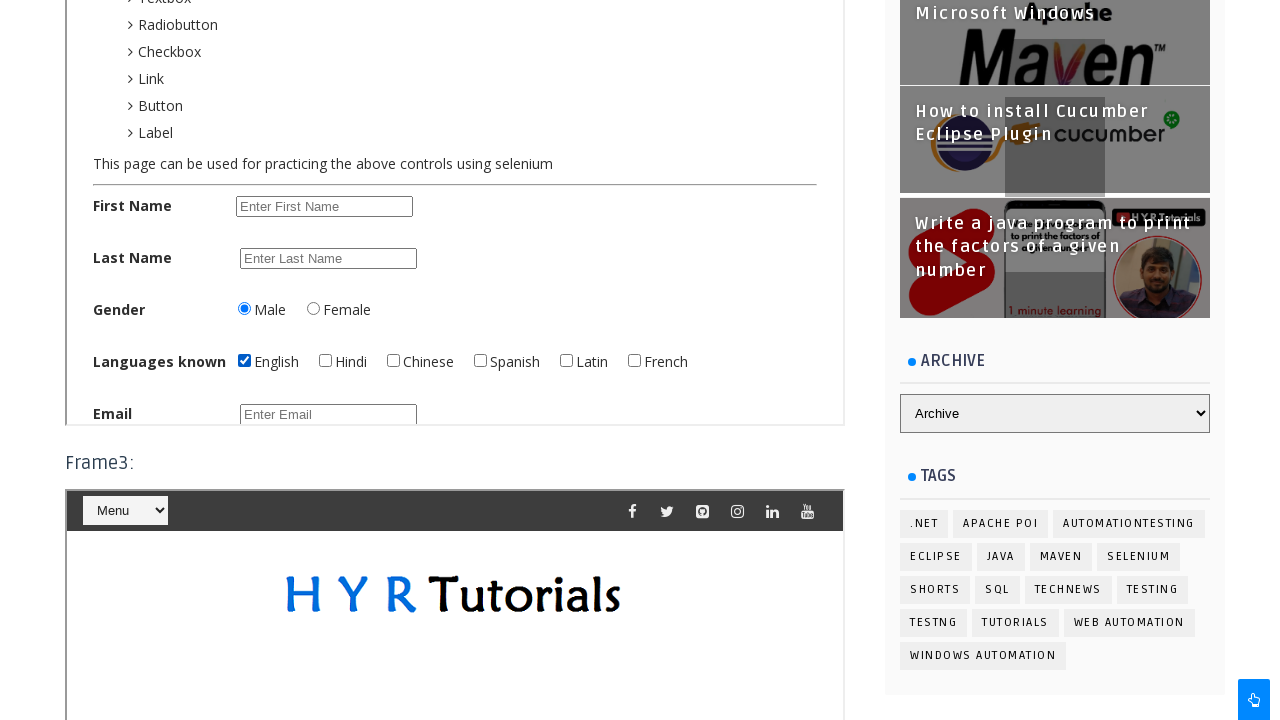

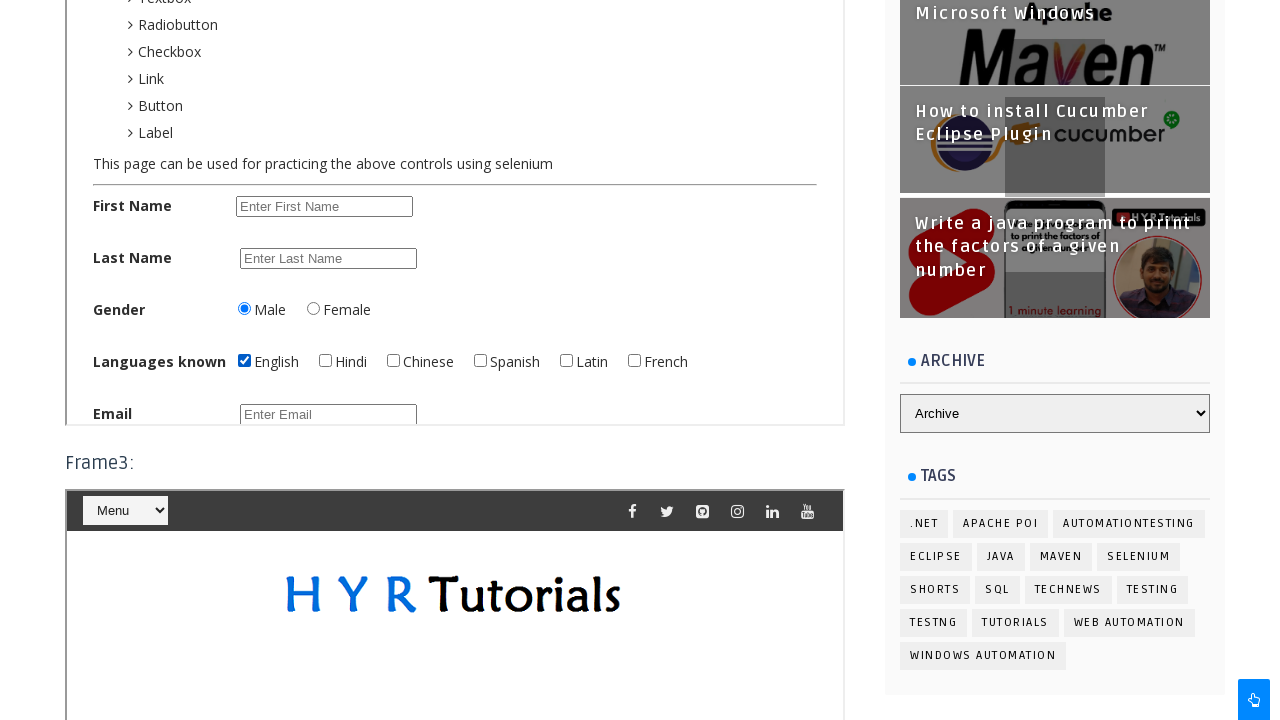